Tests checkbox functionality by locating two checkboxes, clicking them if they are not already selected, and verifying both checkboxes become selected.

Starting URL: https://the-internet.herokuapp.com/checkboxes

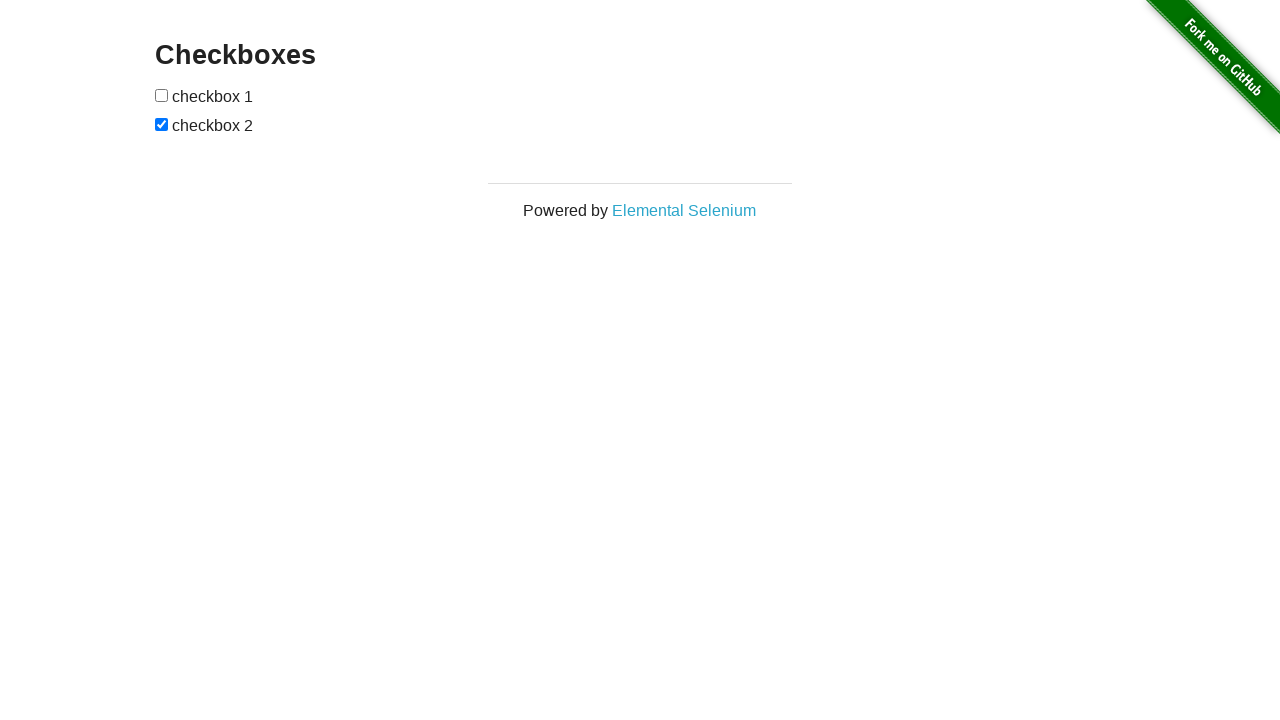

Navigated to checkboxes test page
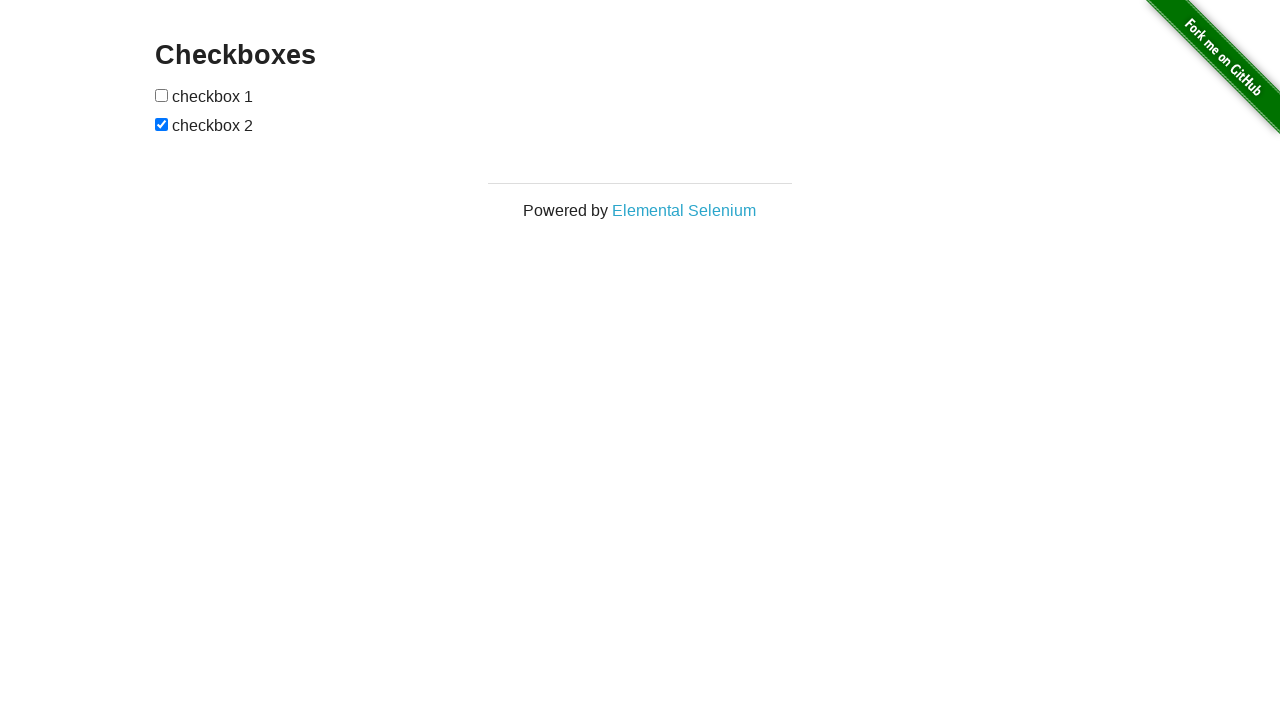

Located first checkbox element
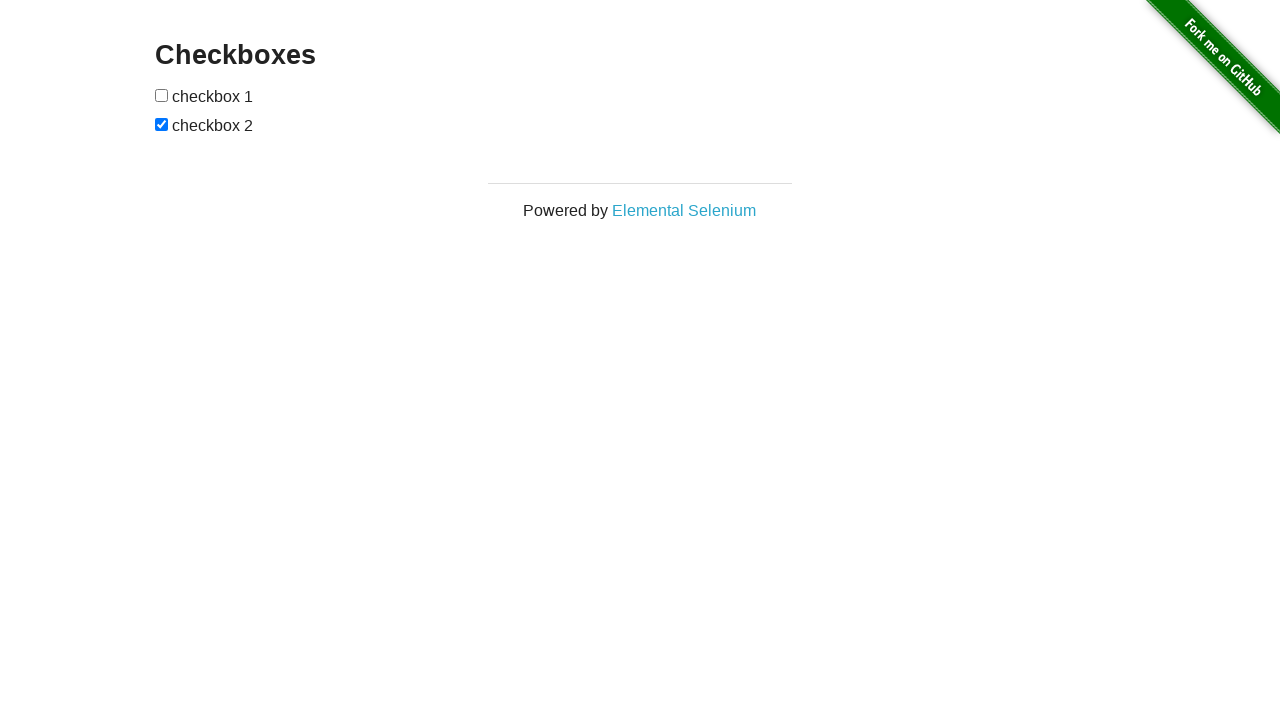

Located second checkbox element
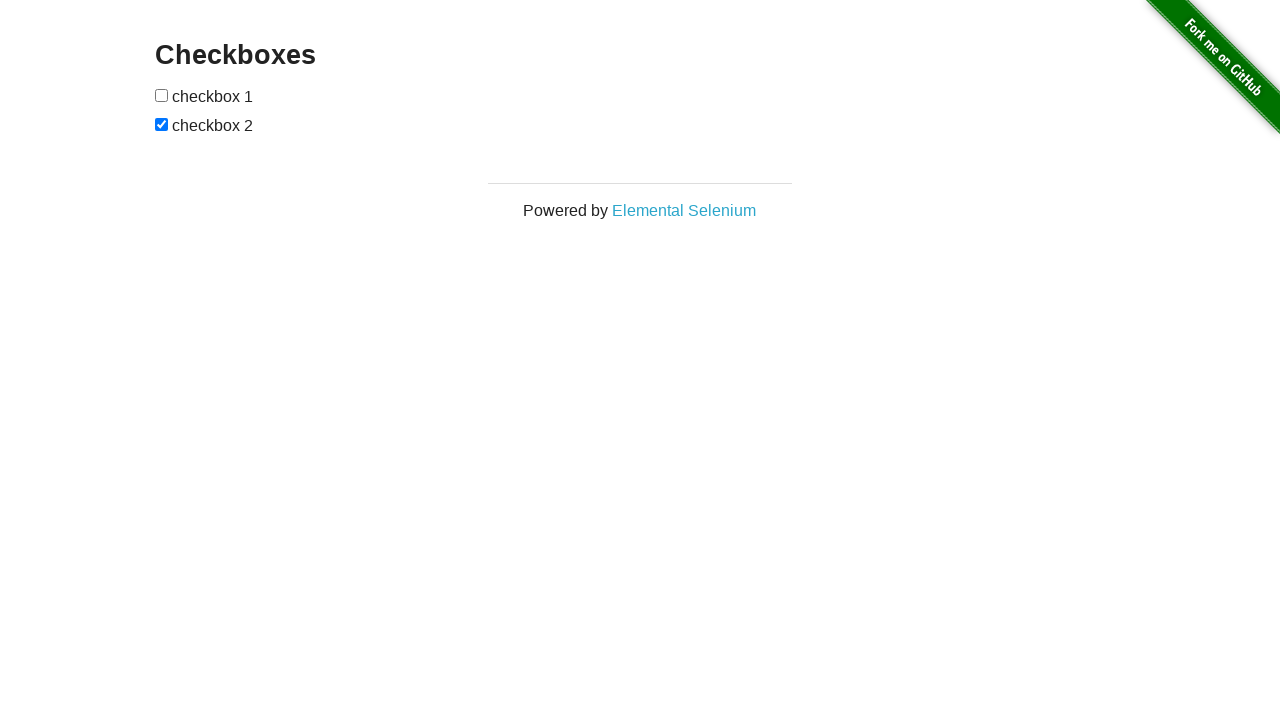

Checked if first checkbox is already selected
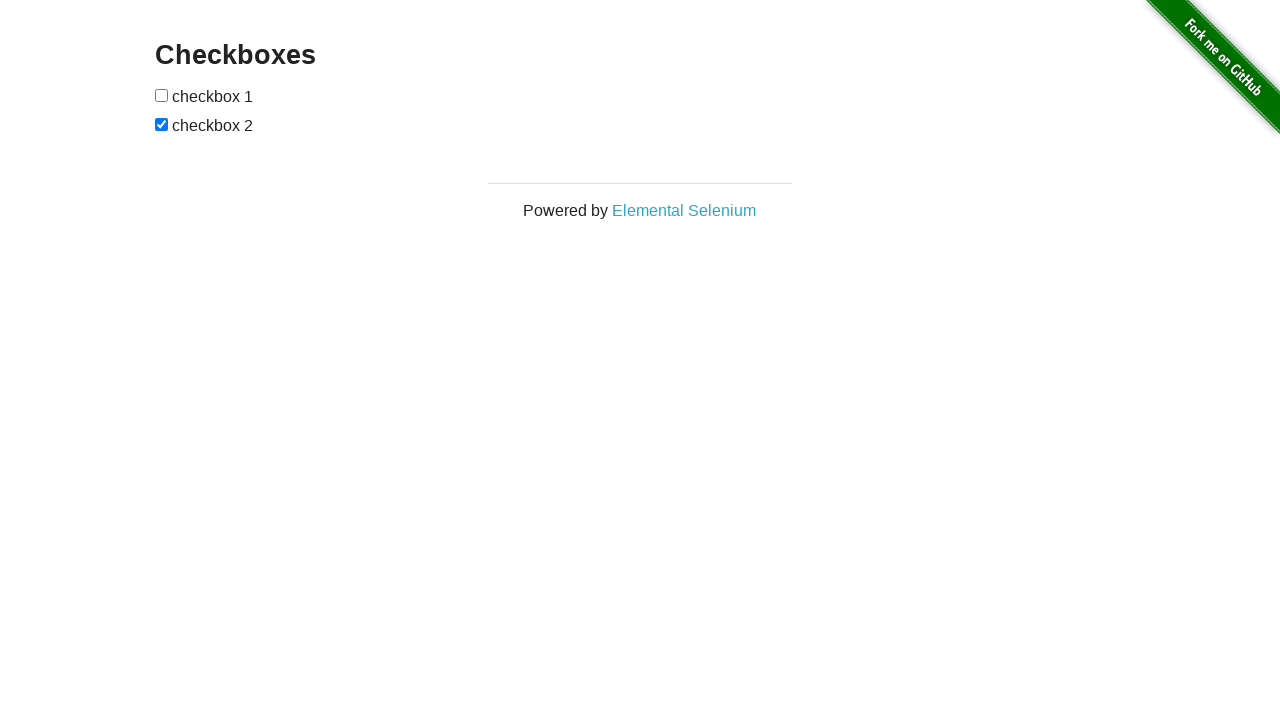

Clicked first checkbox to select it at (162, 95) on xpath=//input[@type='checkbox'][1]
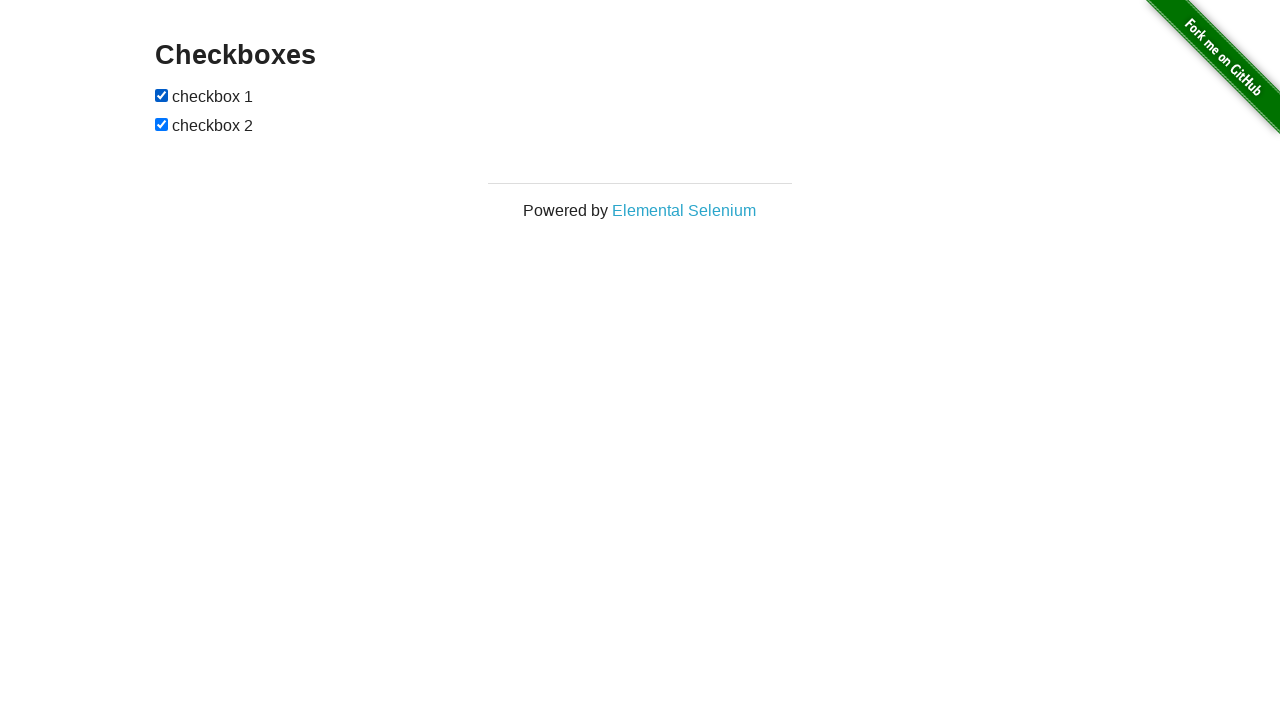

Second checkbox was already selected
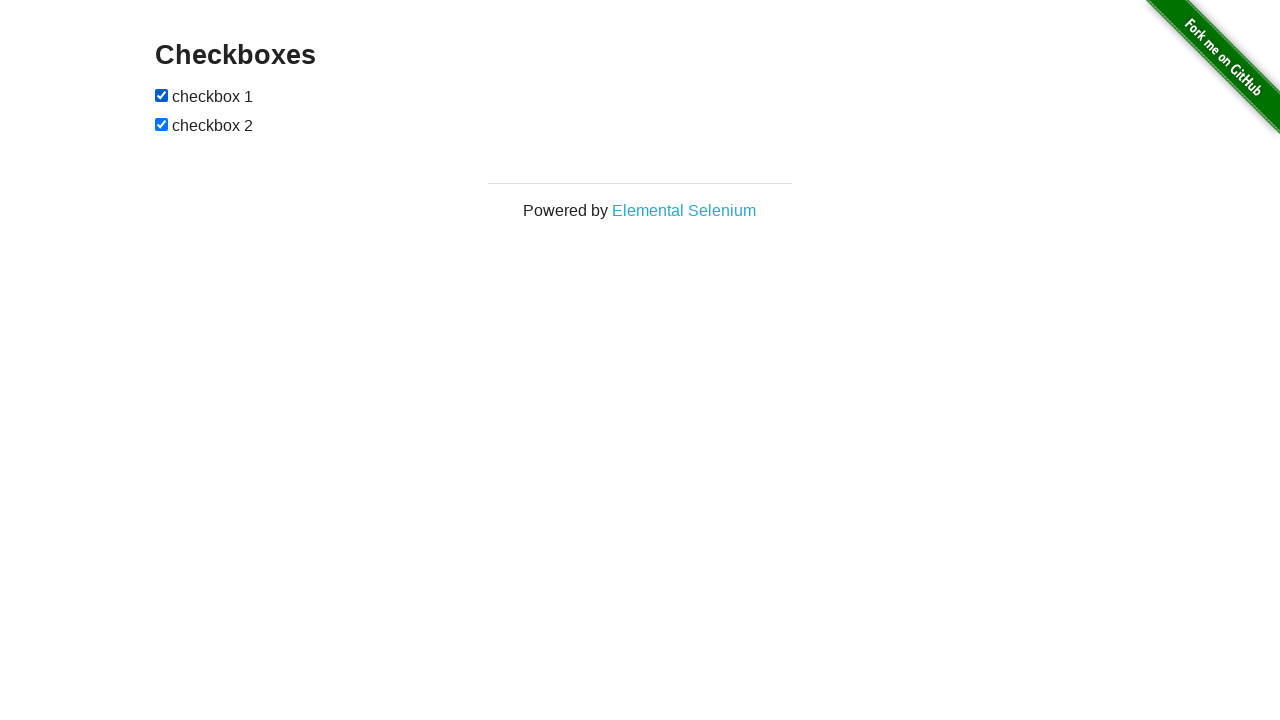

Verified first checkbox is selected
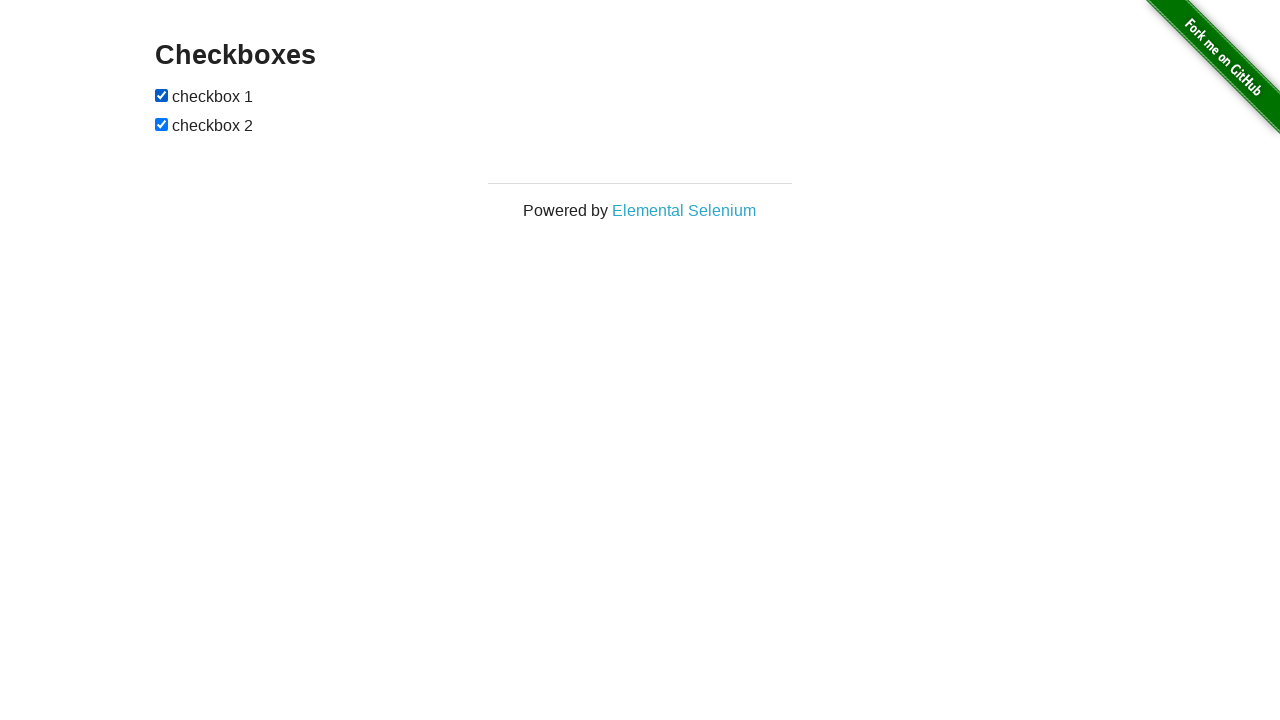

Verified second checkbox is selected
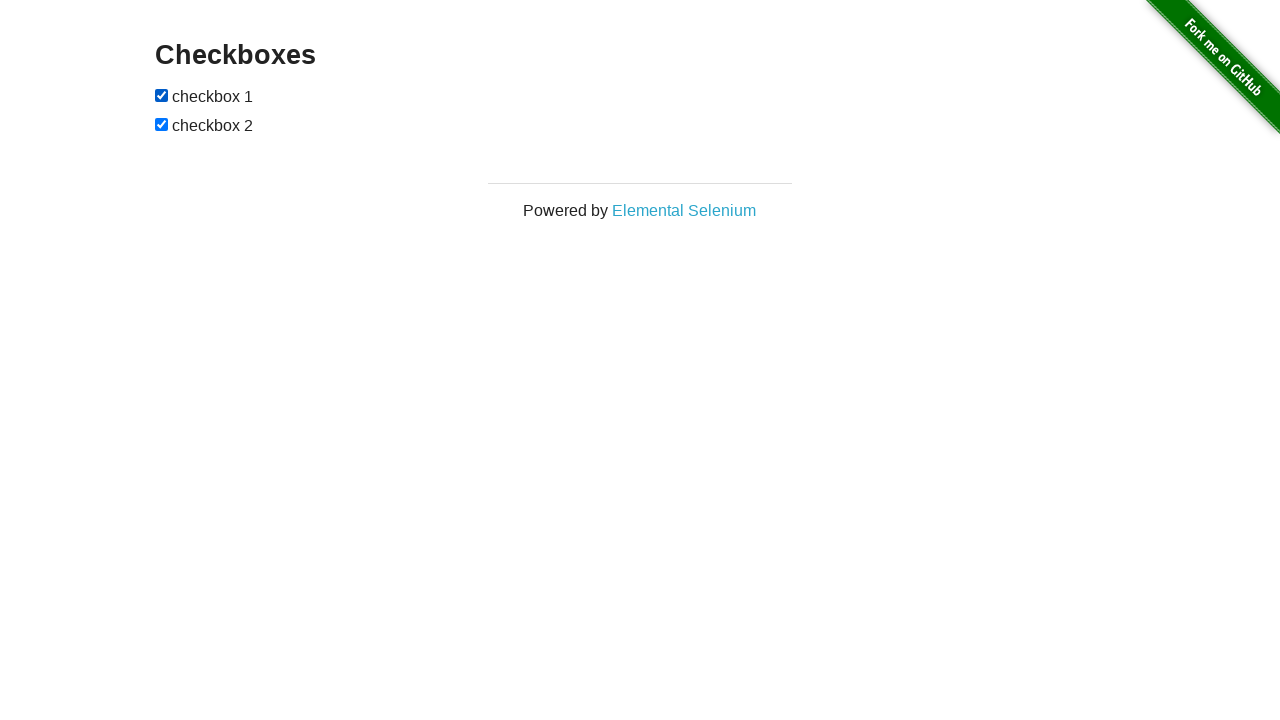

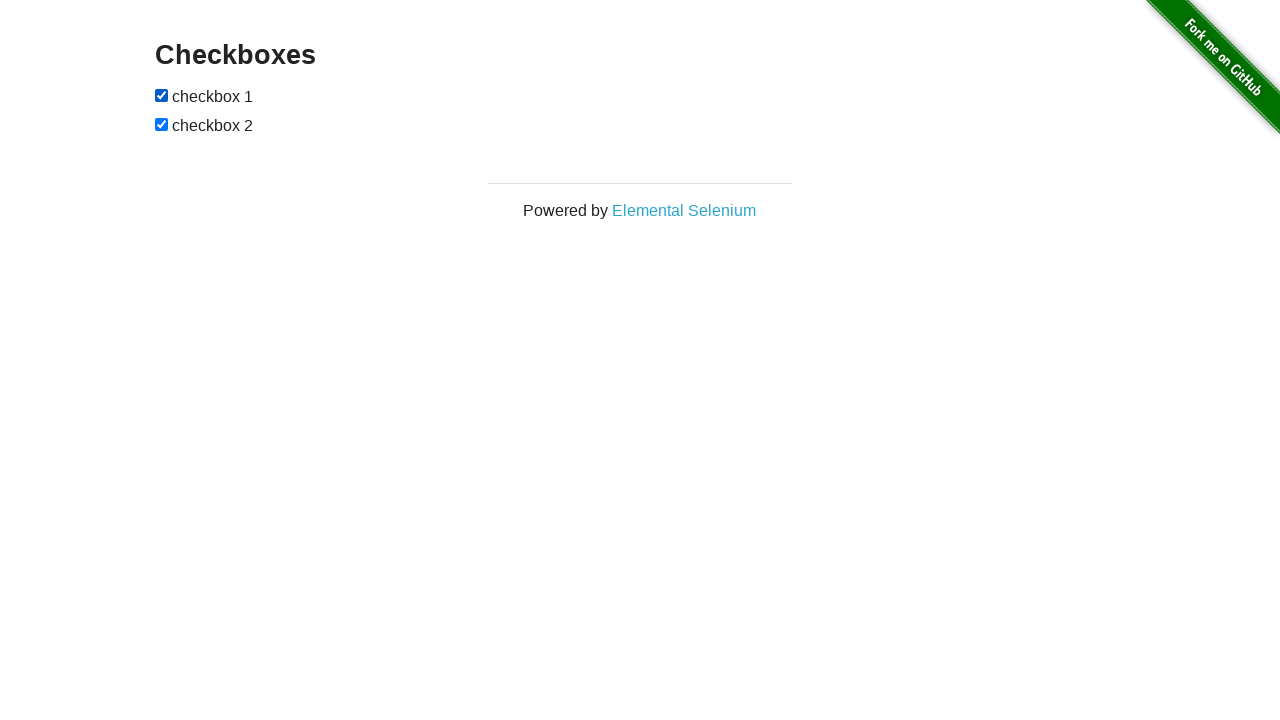